Tests table pagination functionality by navigating through pages using the next button to find a specific entry ("Archy J") in the table.

Starting URL: https://www.syntaxprojects.com/table-pagination-demo.php

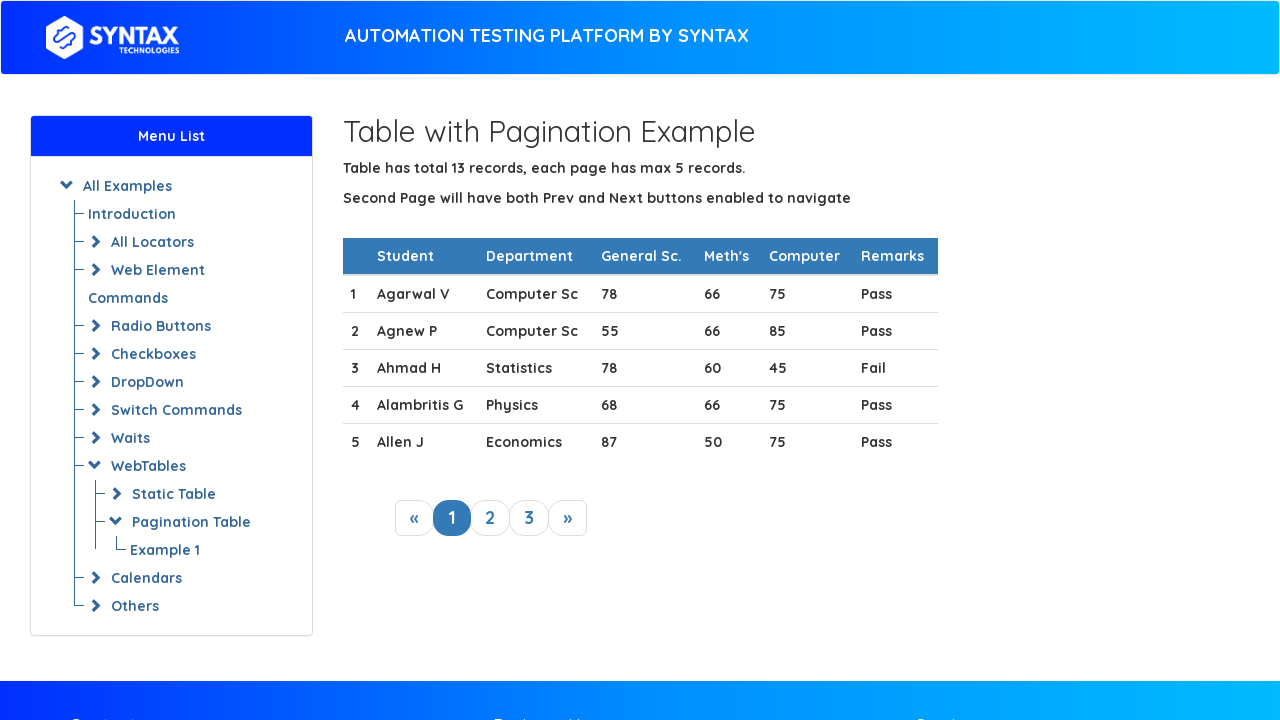

Waited for table to load
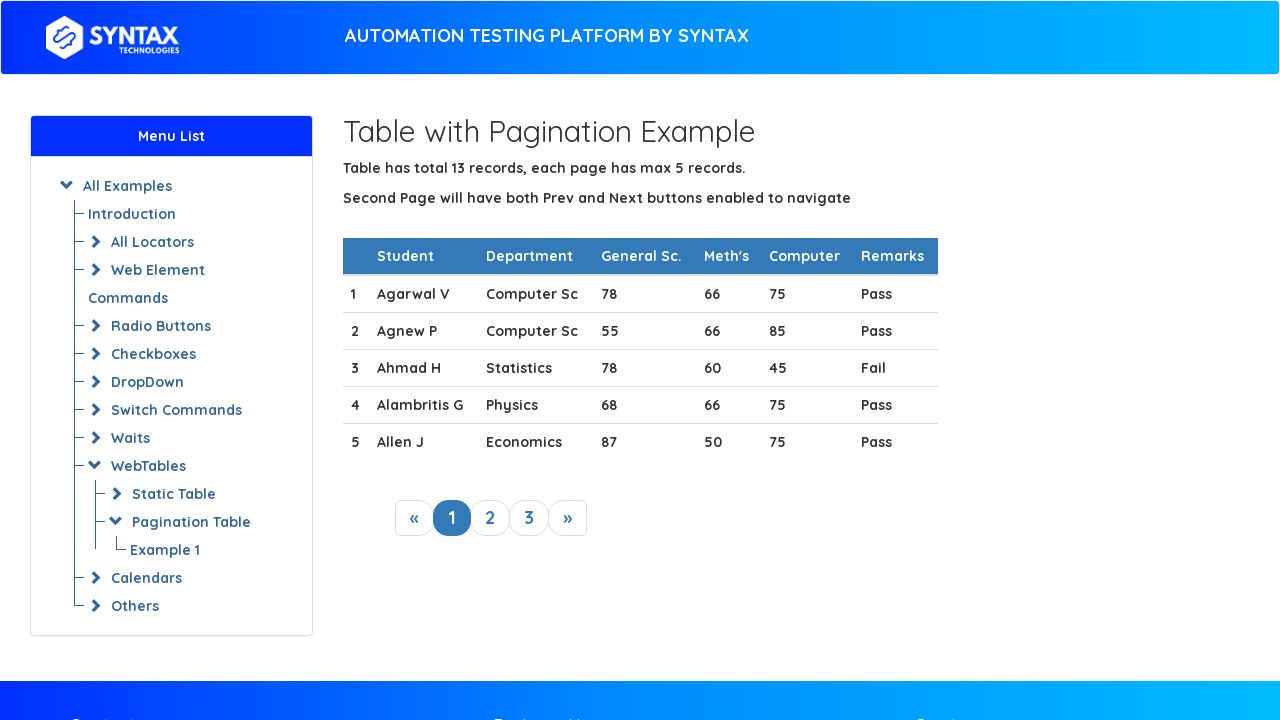

Found 5 rows on current page
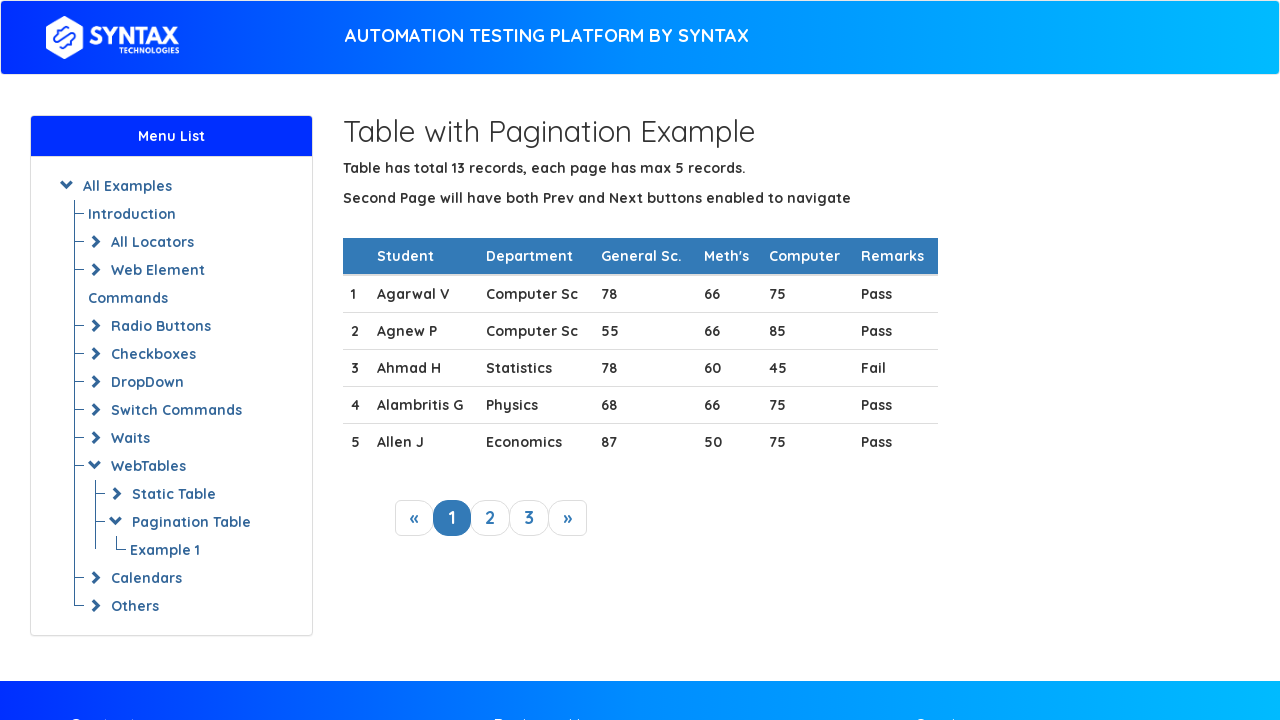

Clicked next button to navigate to next page at (568, 518) on a.next_link
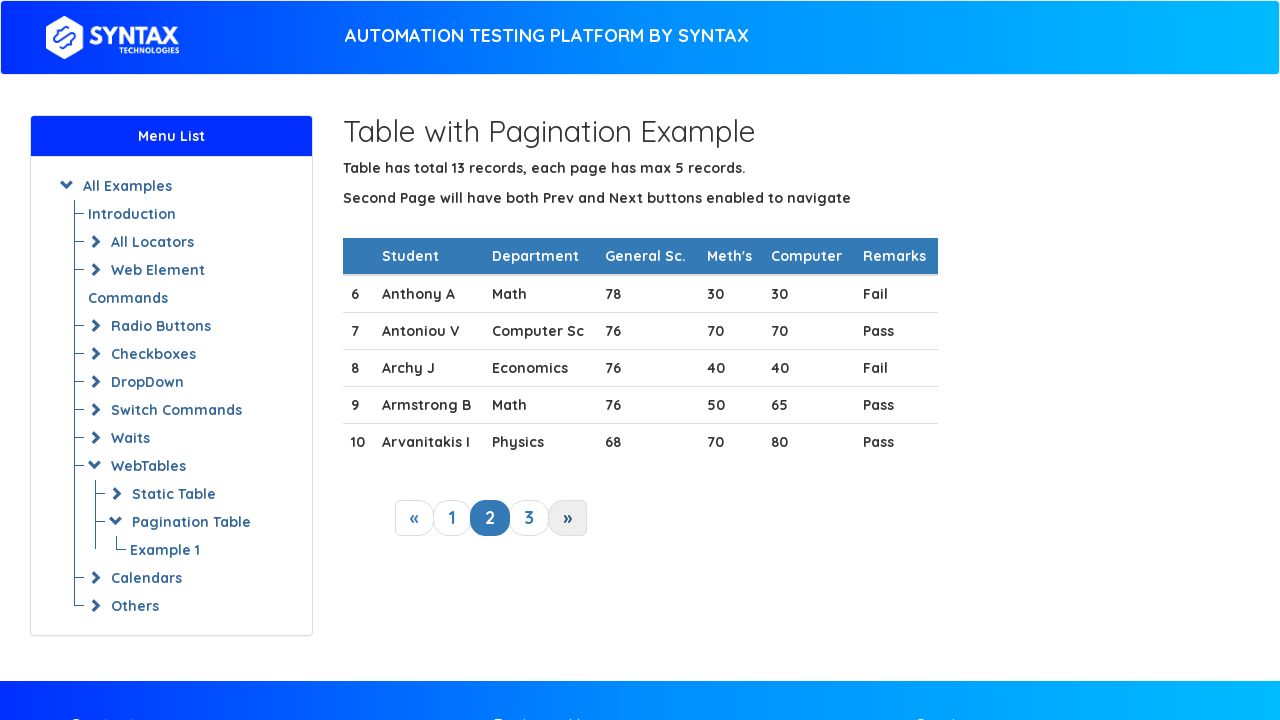

Waited for table to update after pagination
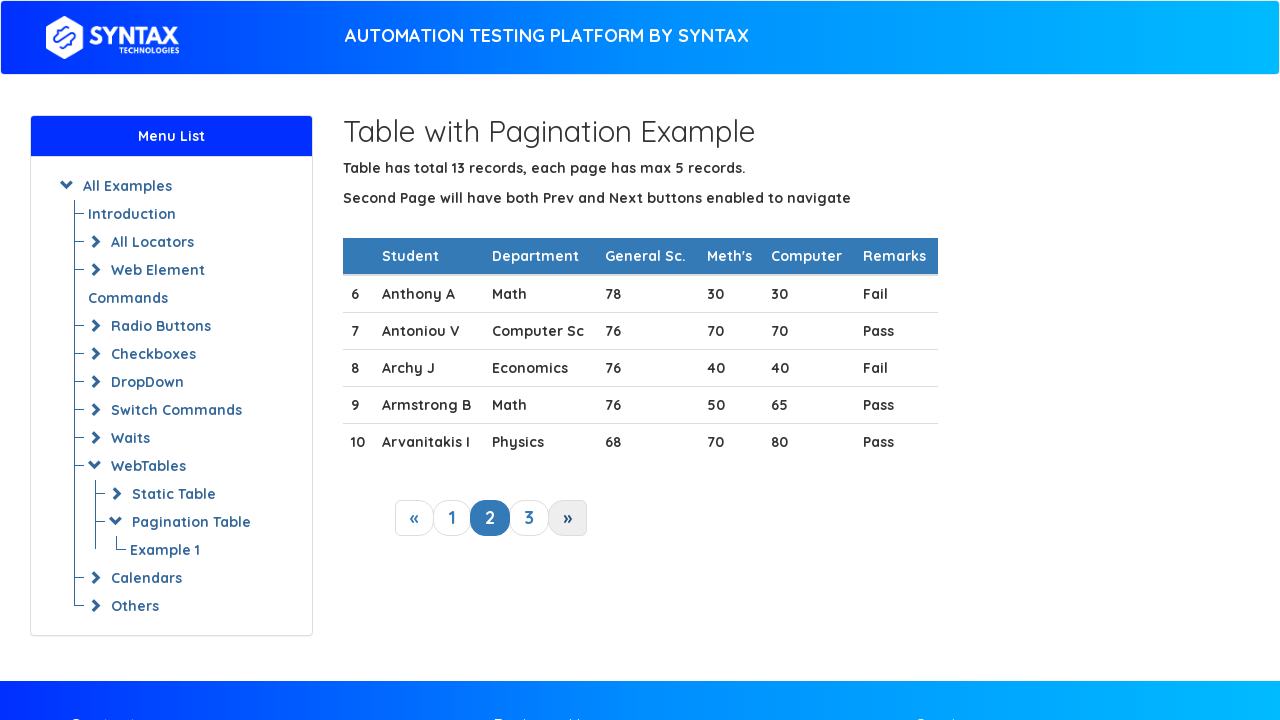

Found 5 rows on current page
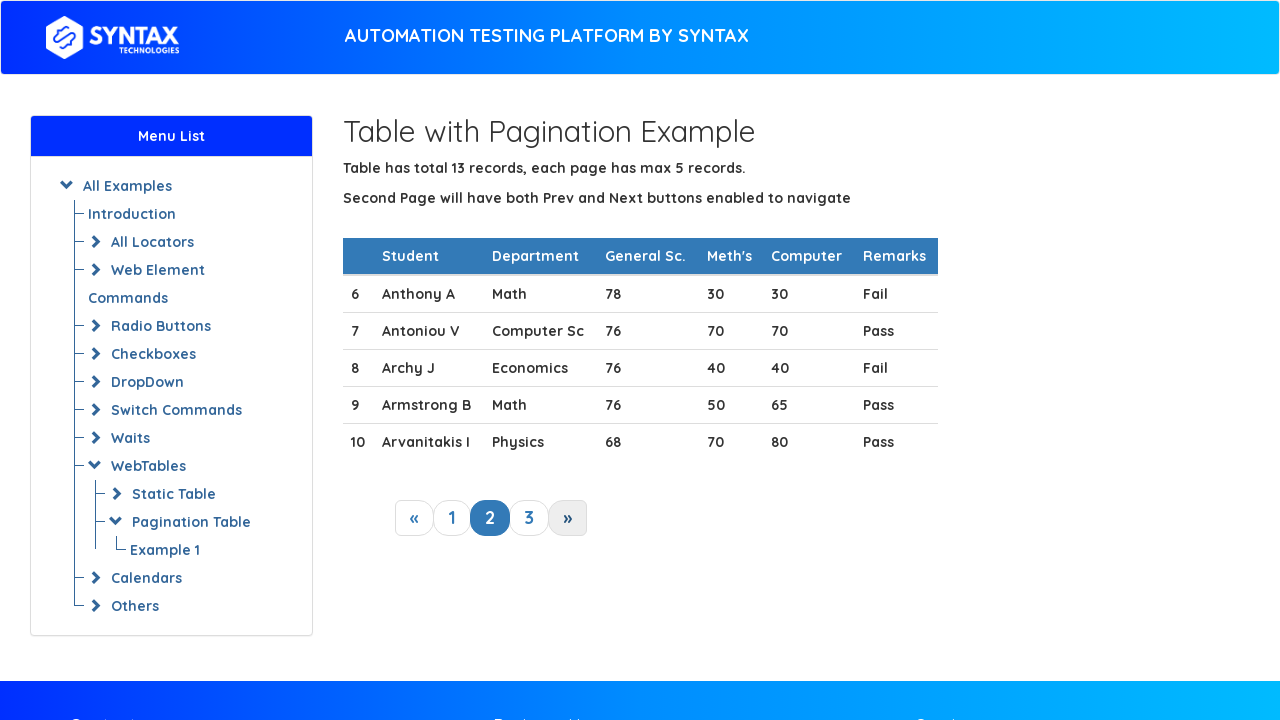

Found 'Archy J' in row 2
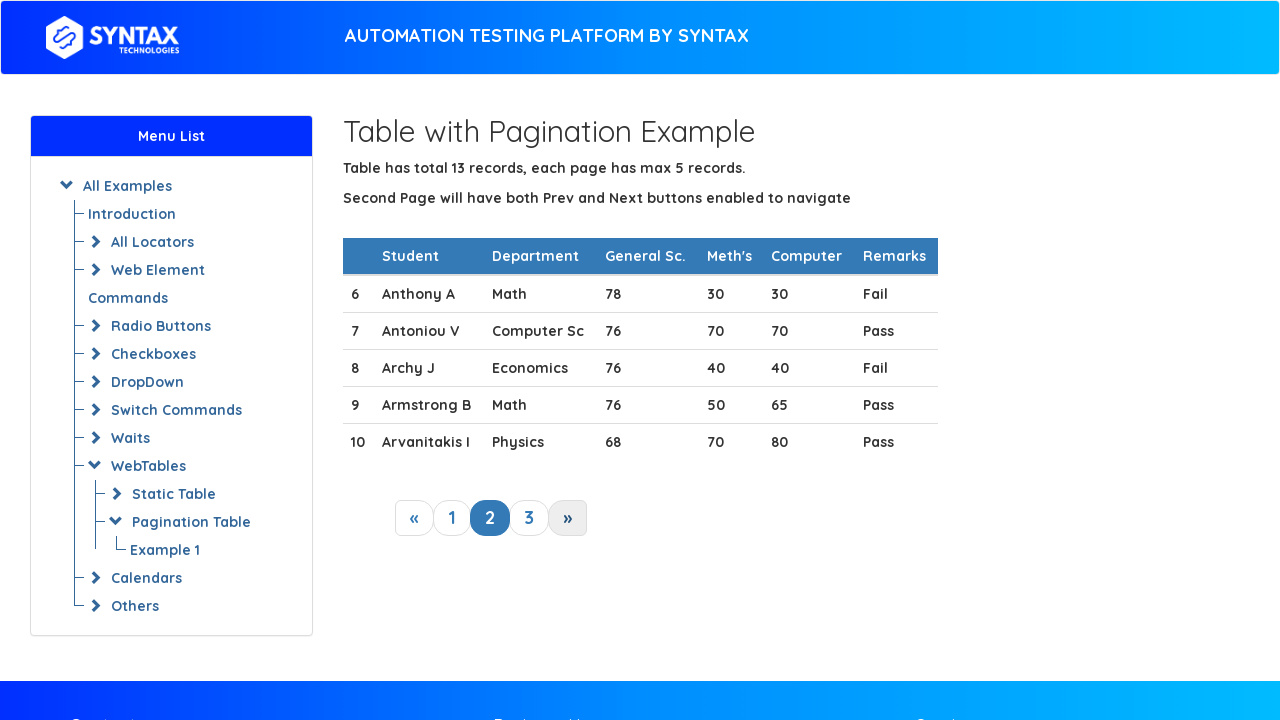

Verified final table state after search completed
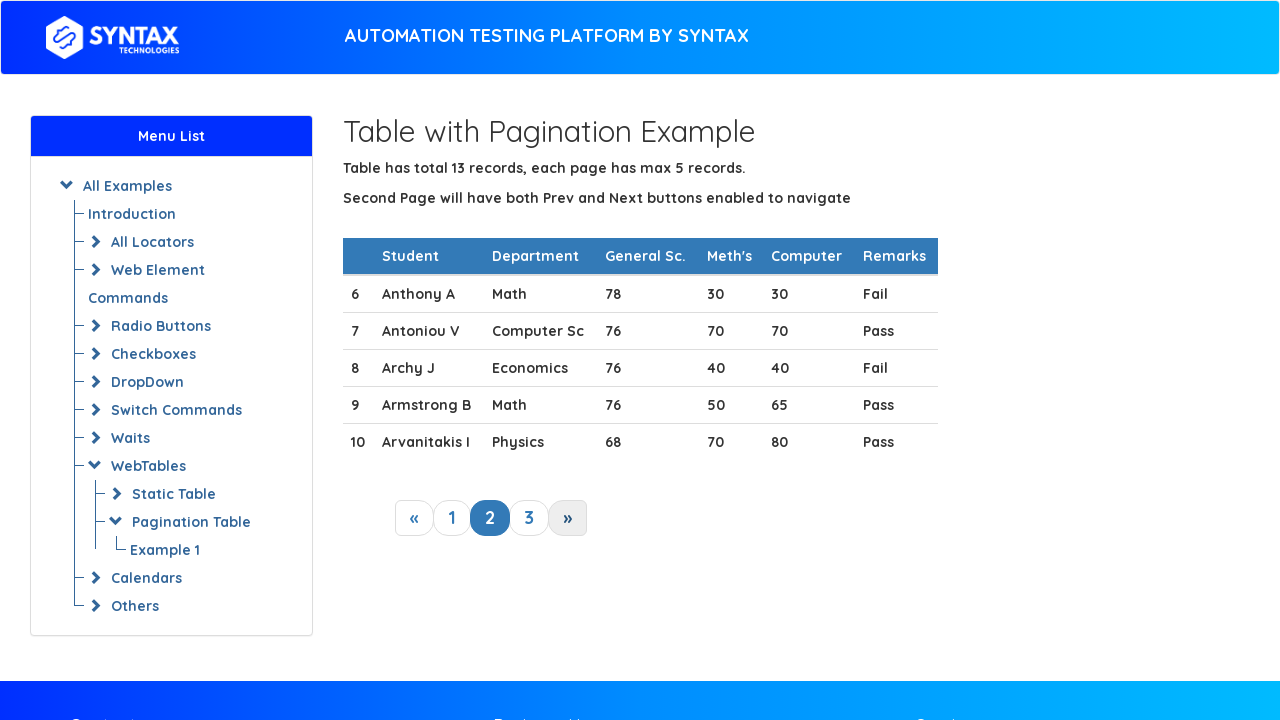

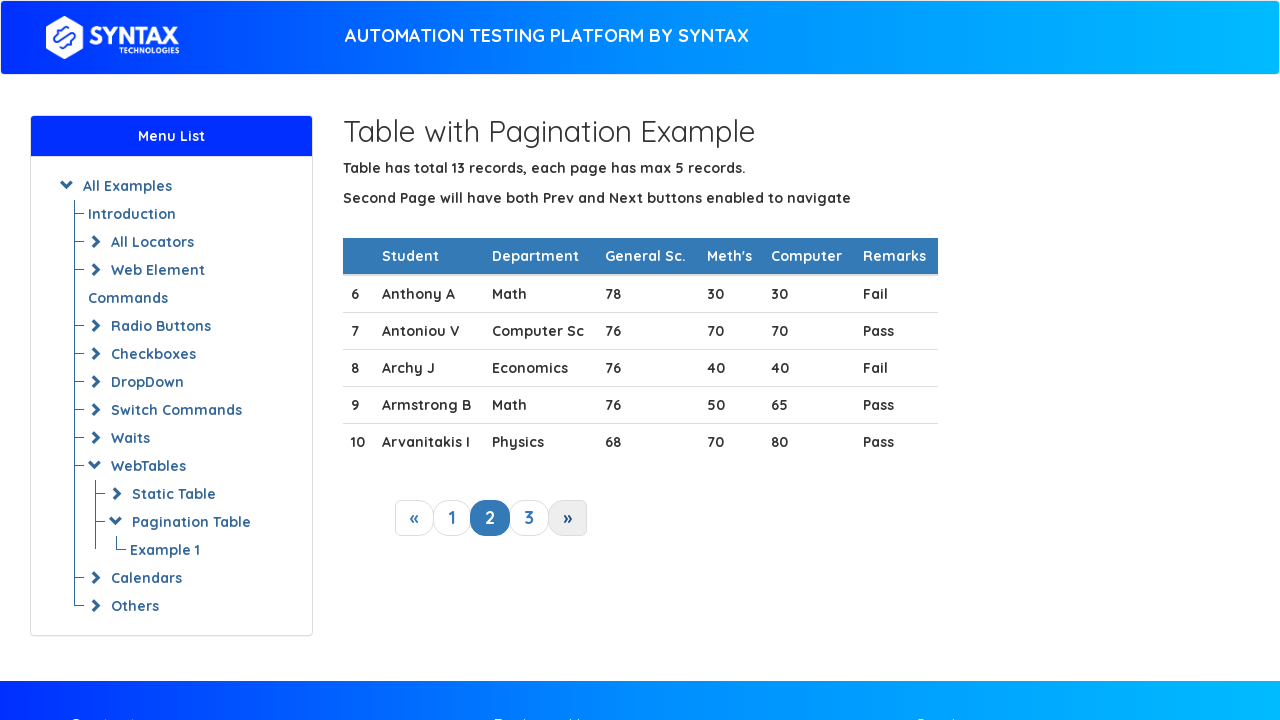